Opens a new browser tab, navigates to a different URL, then switches back to the original tab

Starting URL: https://demoqa.com/menu

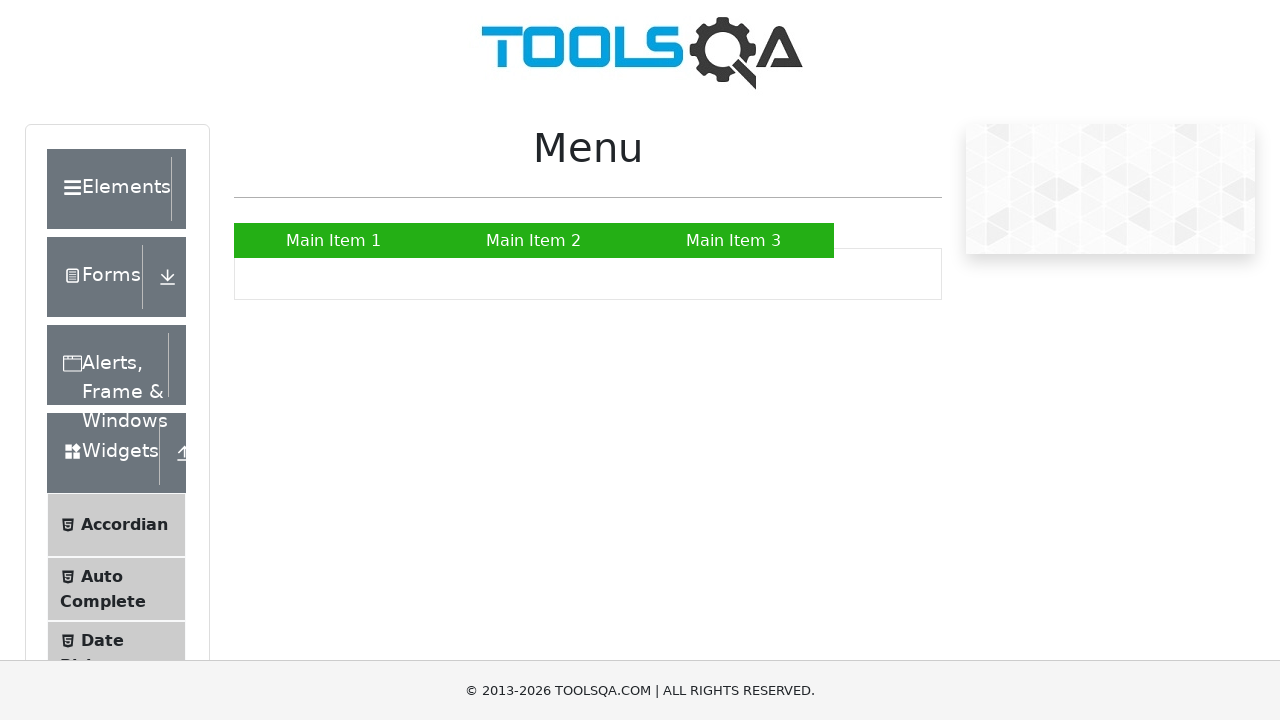

Stored reference to original page at https://demoqa.com/menu
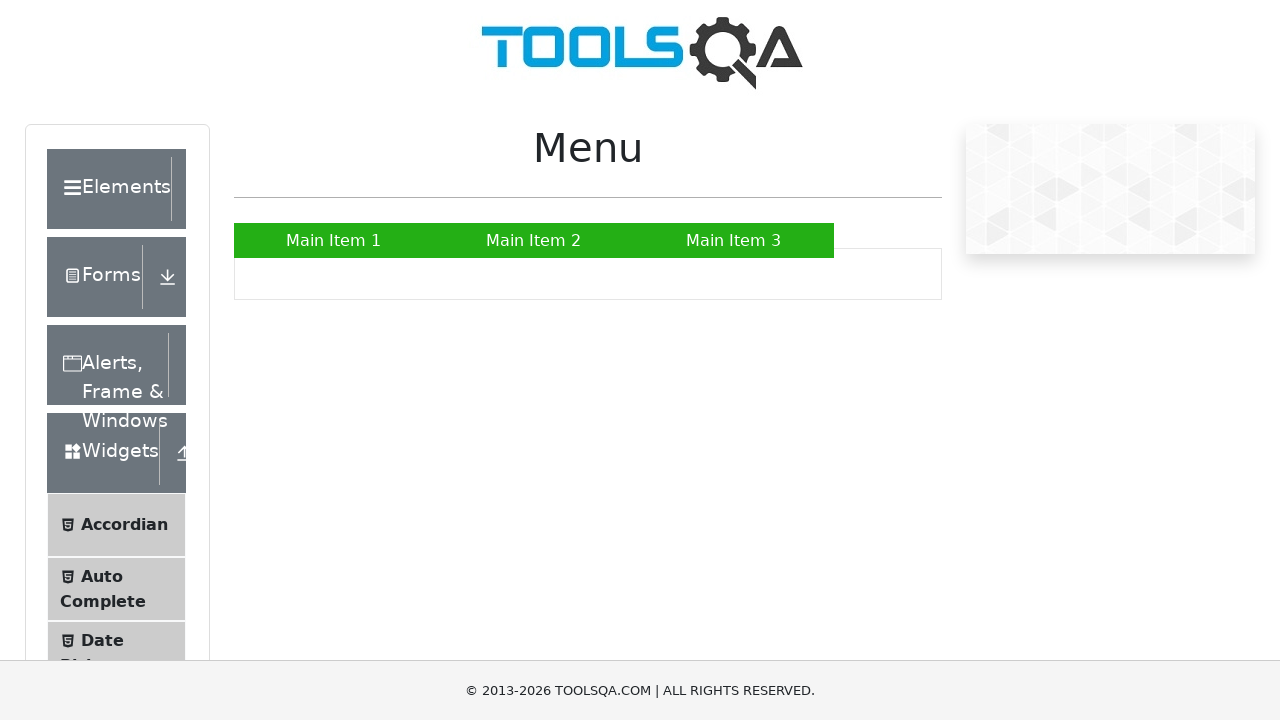

Opened new browser tab
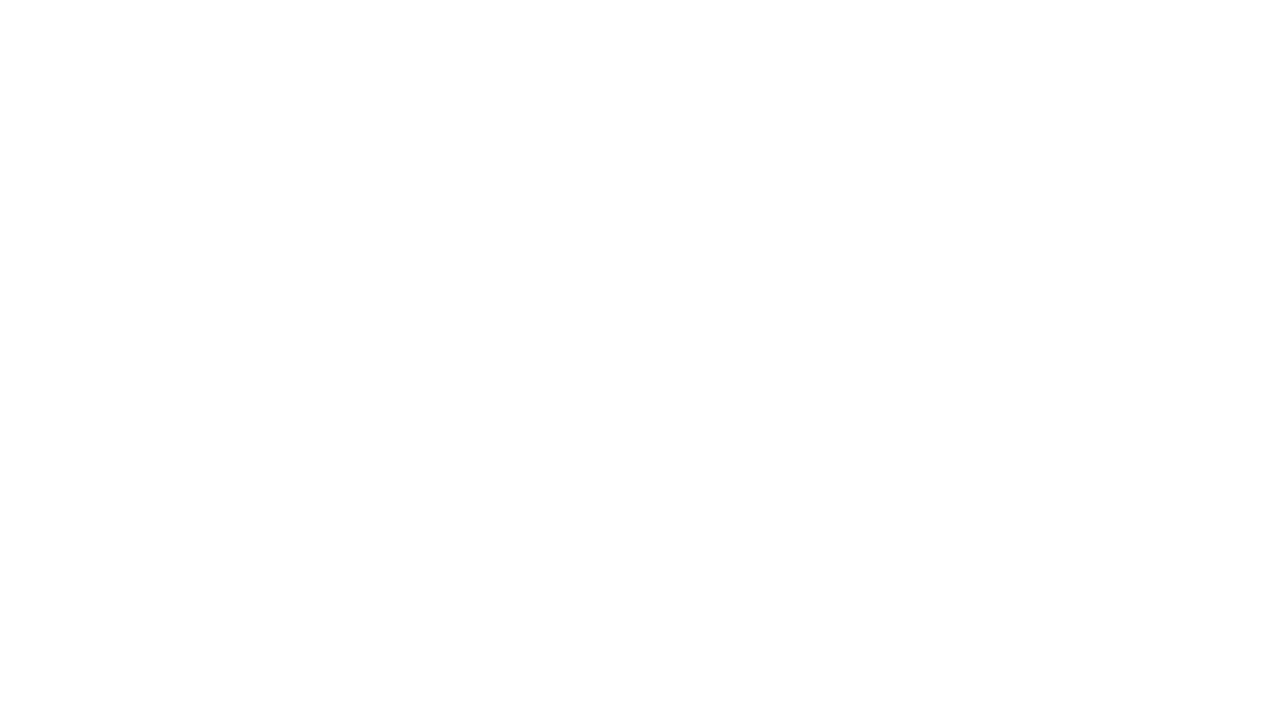

Navigated new tab to https://www.aarong.com/
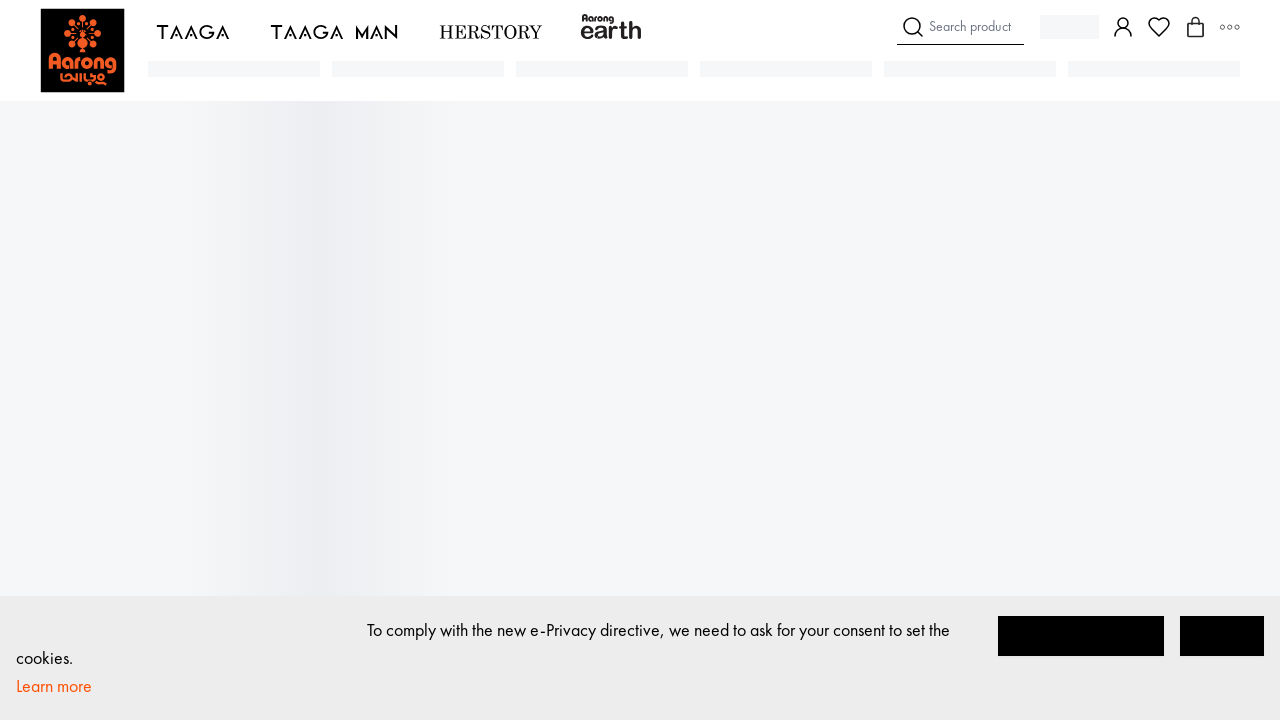

Maximized new tab window
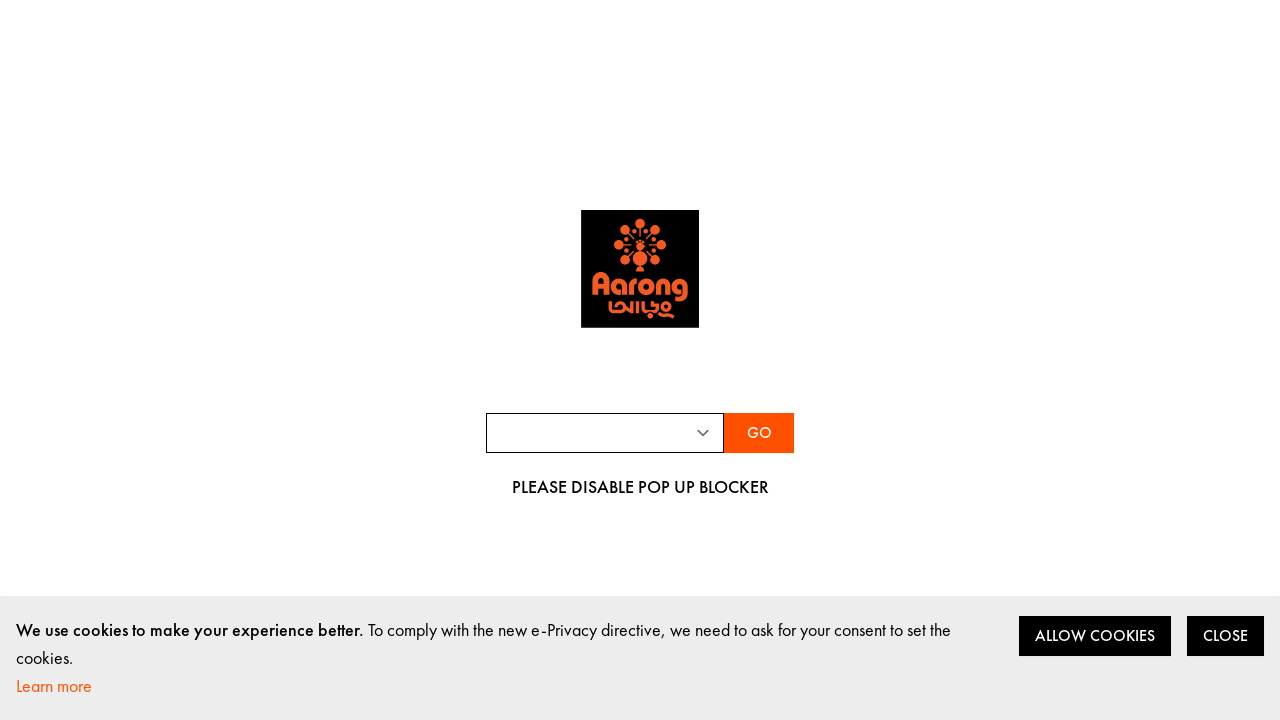

Waited 2 seconds for new page to load
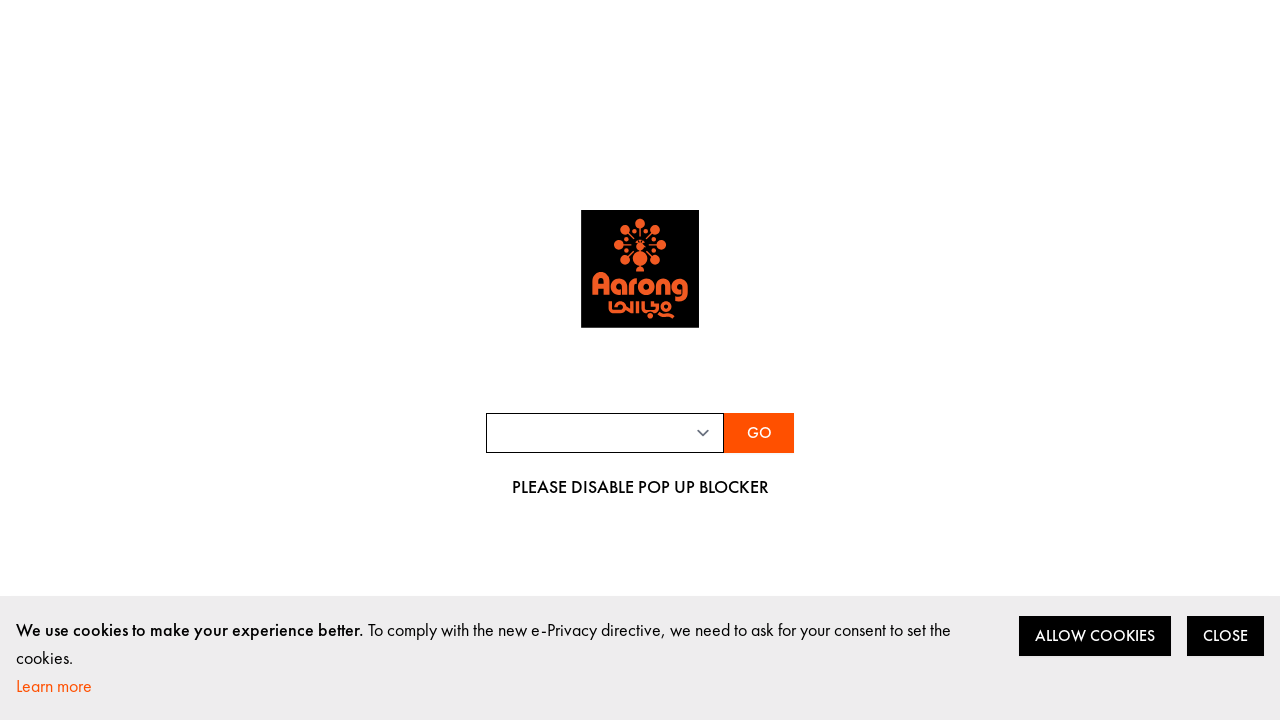

Switched back to original tab at https://demoqa.com/menu
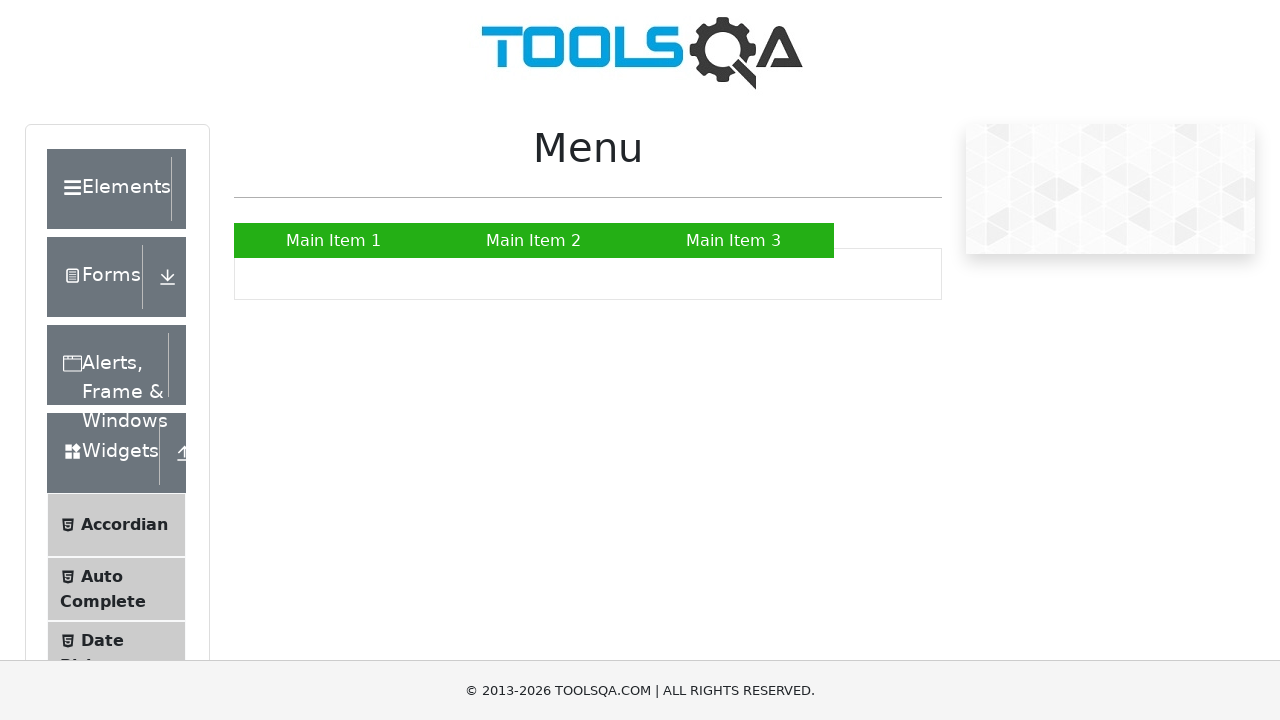

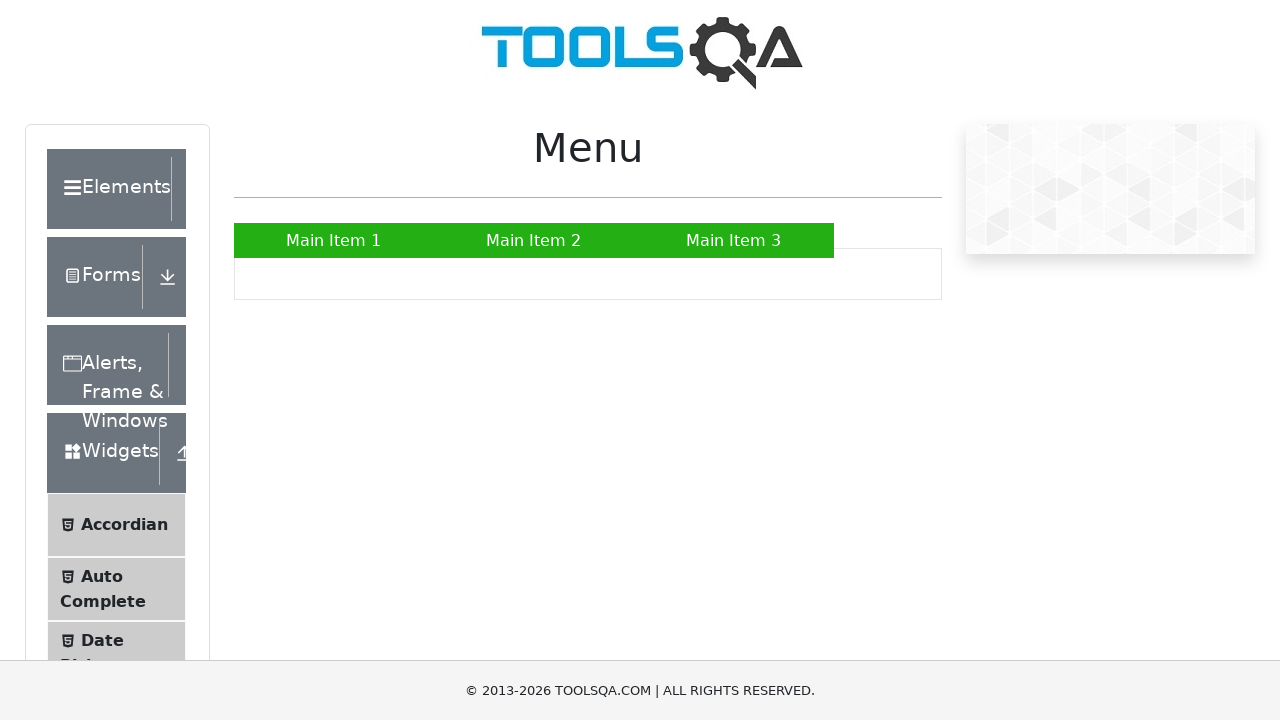